Tests A/B test opt-out functionality by visiting the page, verifying A/B test is active, then adding an opt-out cookie, refreshing, and verifying the A/B test is disabled.

Starting URL: http://the-internet.herokuapp.com/abtest

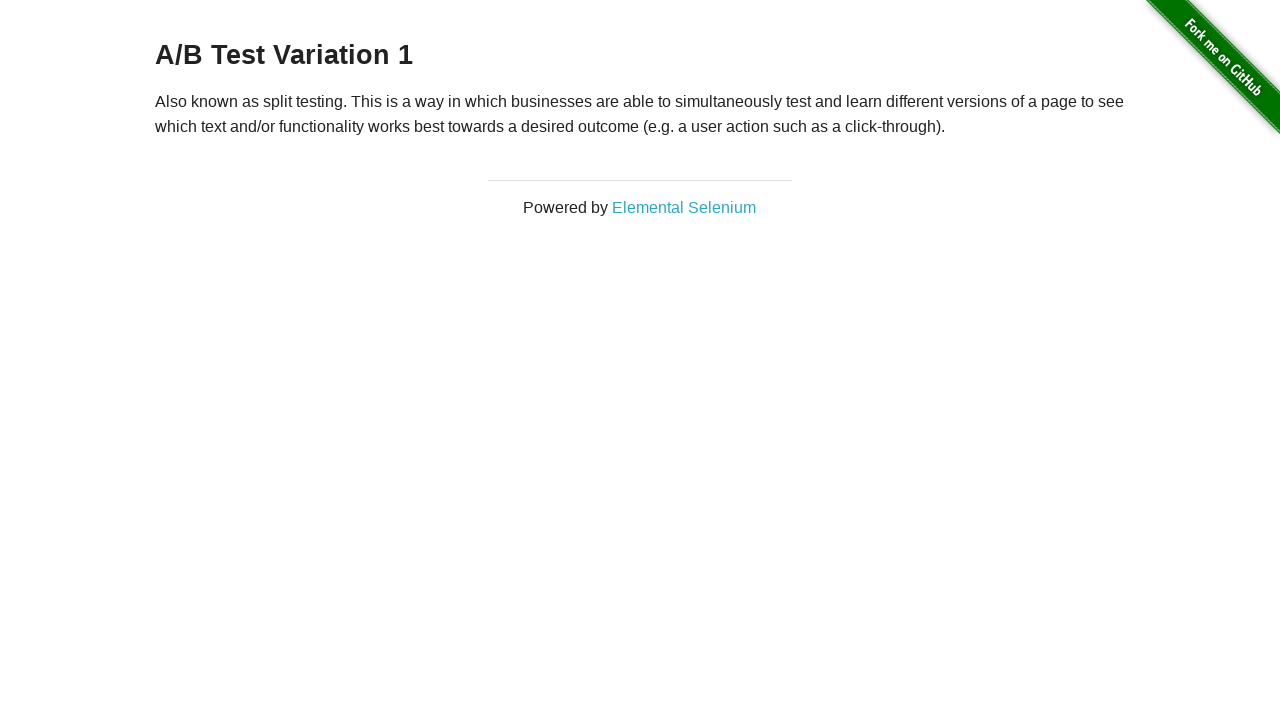

Retrieved heading text to verify A/B test is active
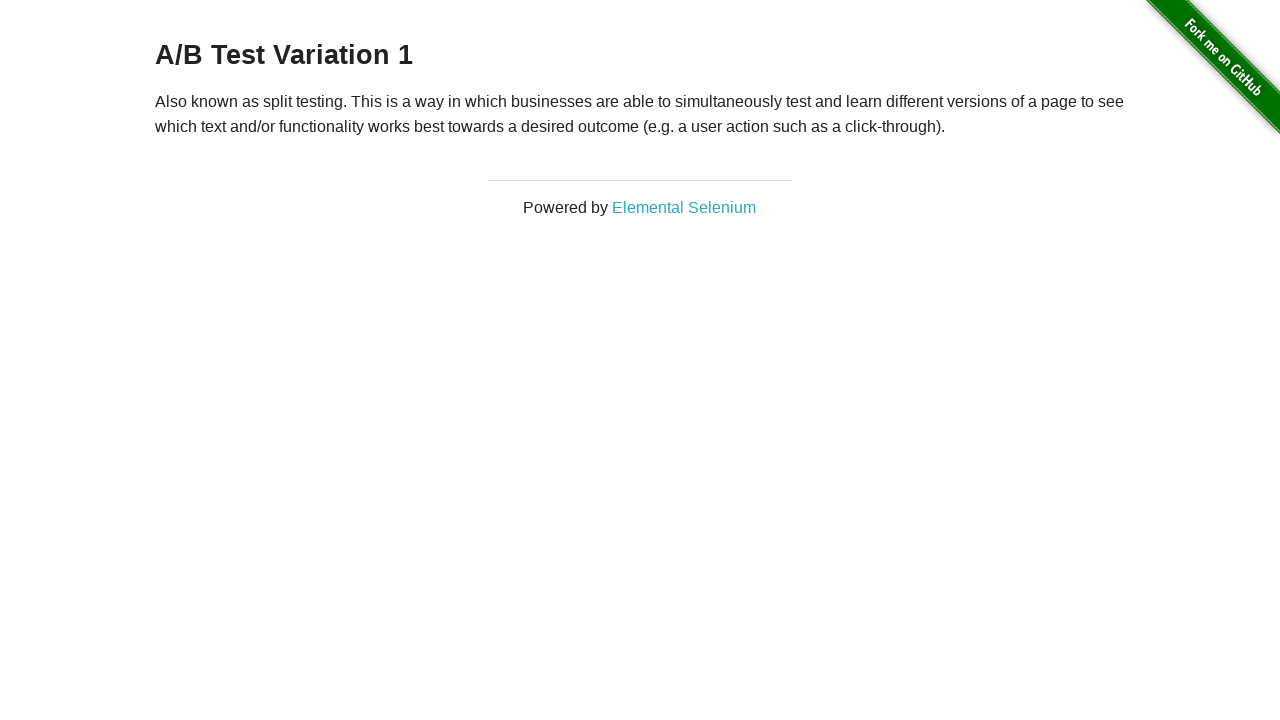

Confirmed heading starts with 'A/B Test'
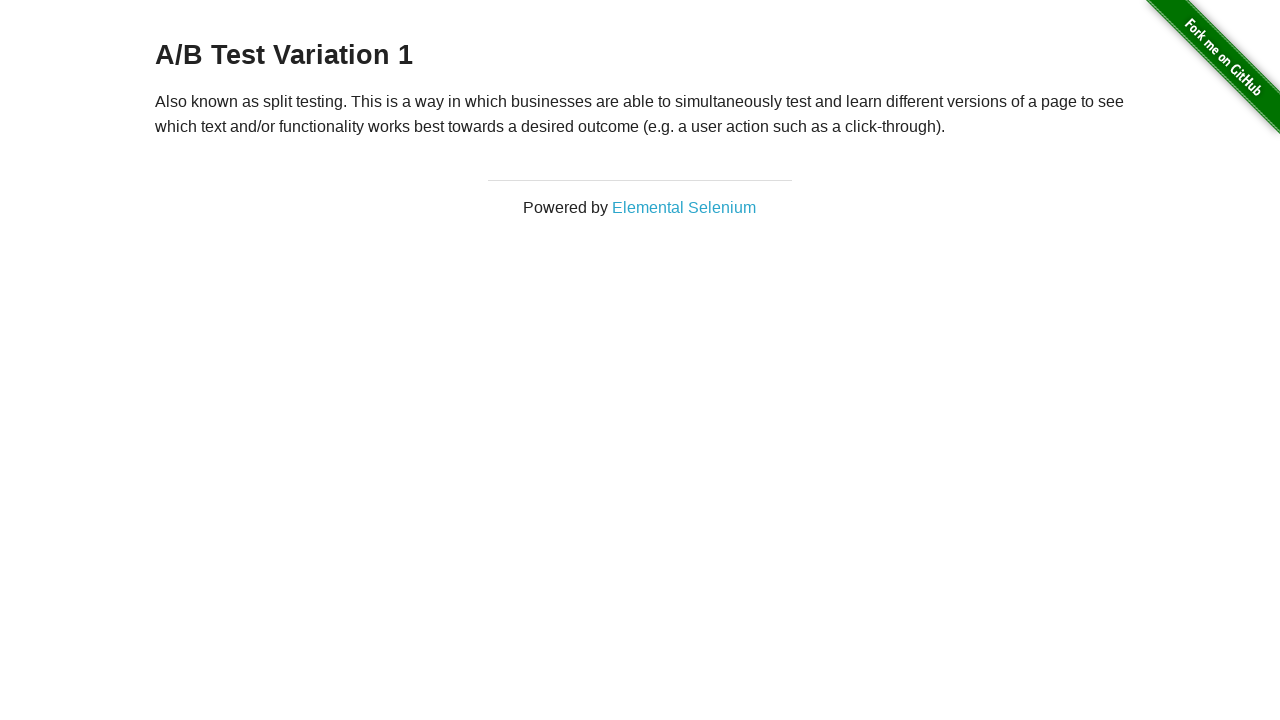

Added optimizelyOptOut cookie to opt out of A/B test
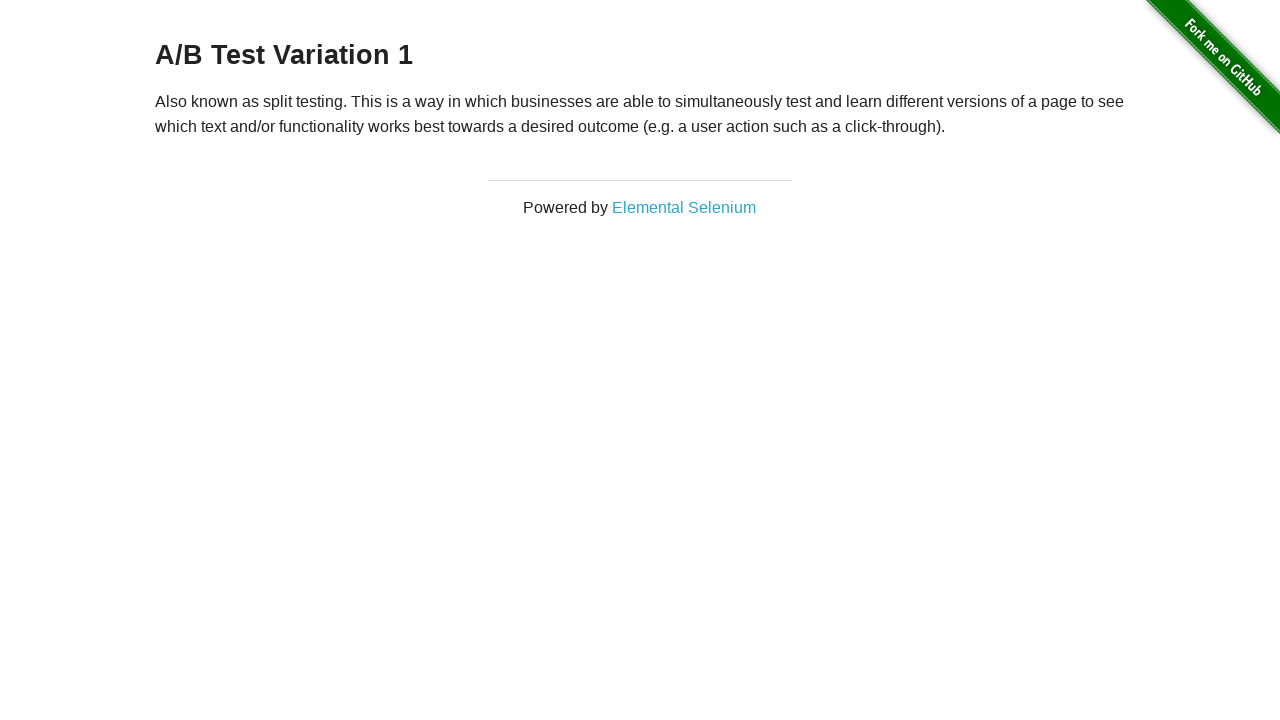

Reloaded the page after adding opt-out cookie
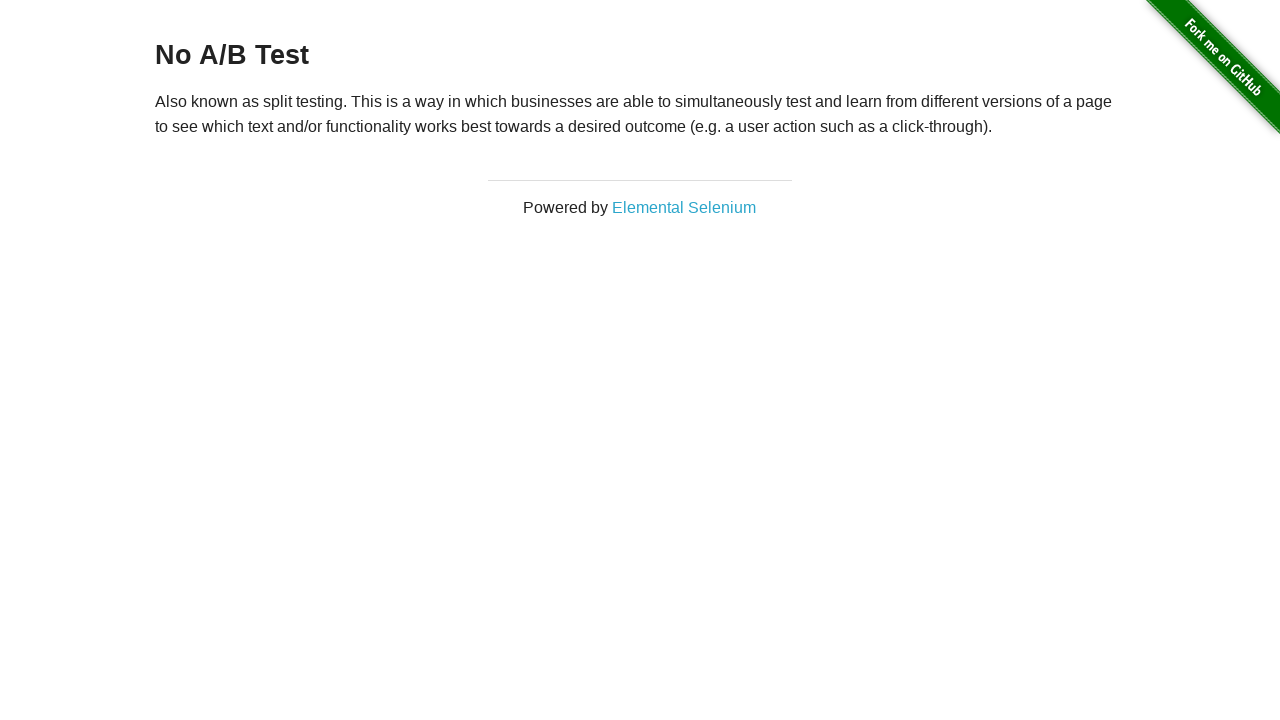

Retrieved heading text to verify opt-out was successful
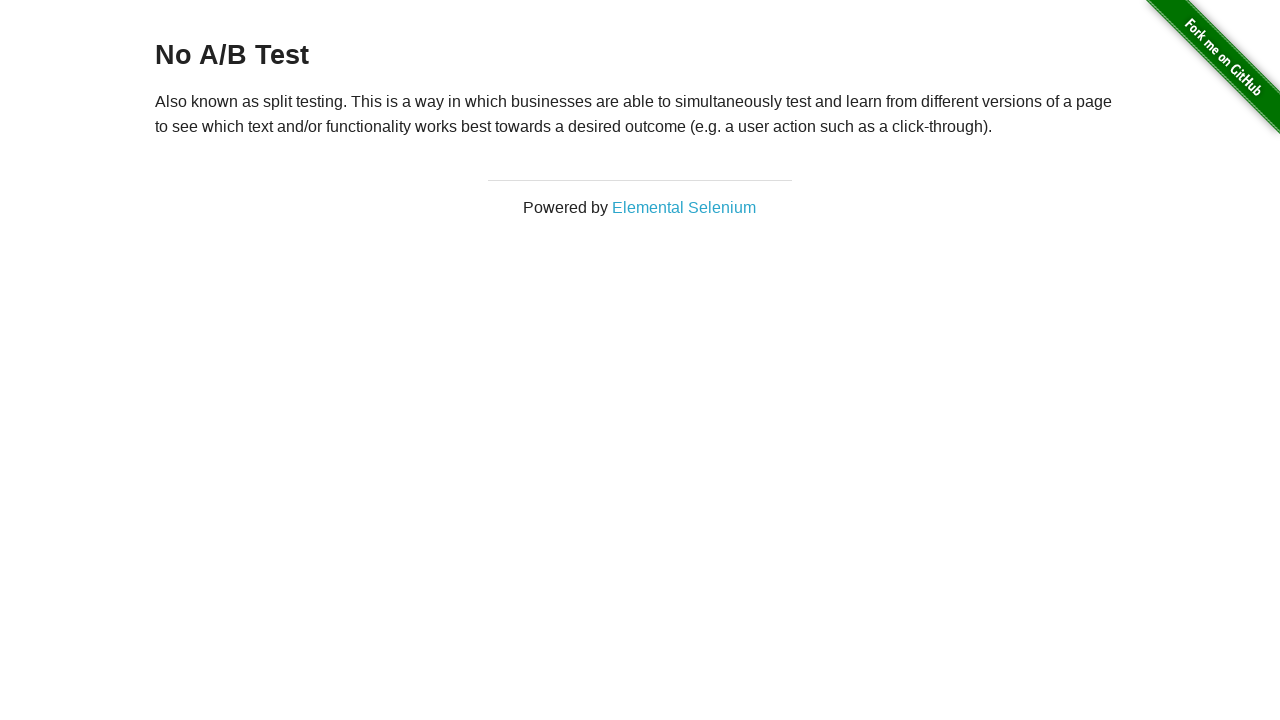

Confirmed heading starts with 'No A/B Test' - opt-out verified
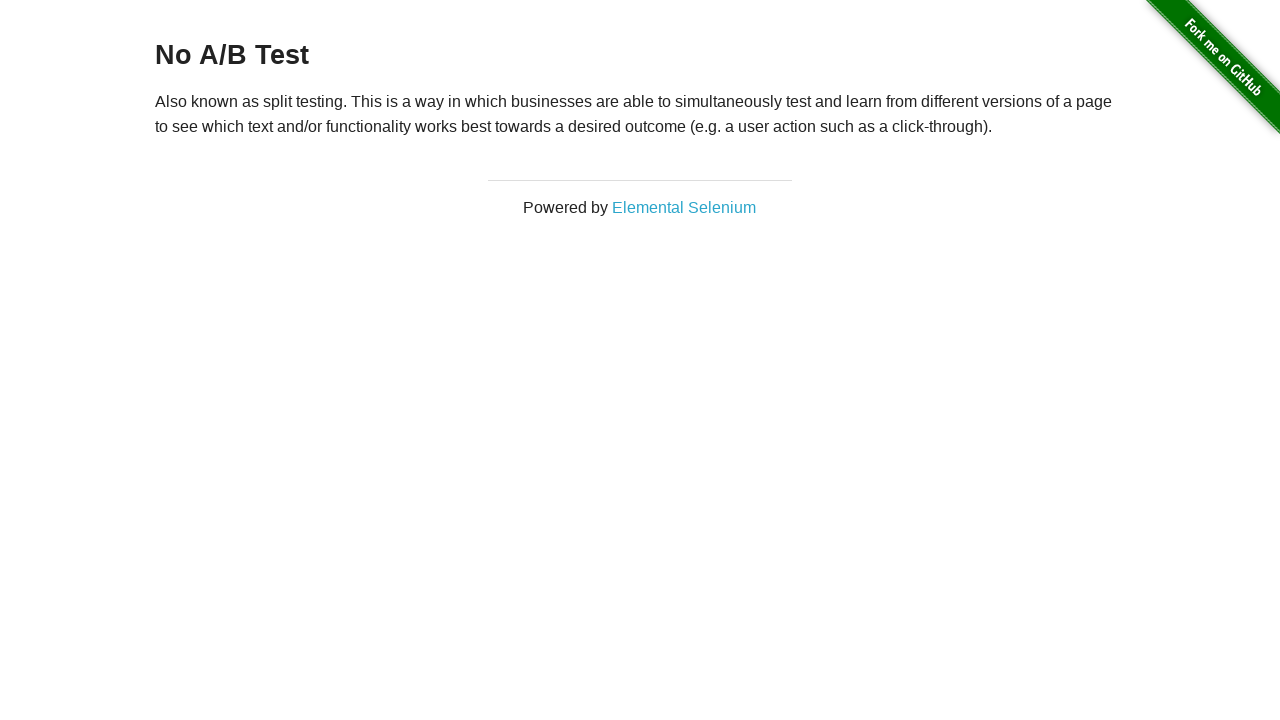

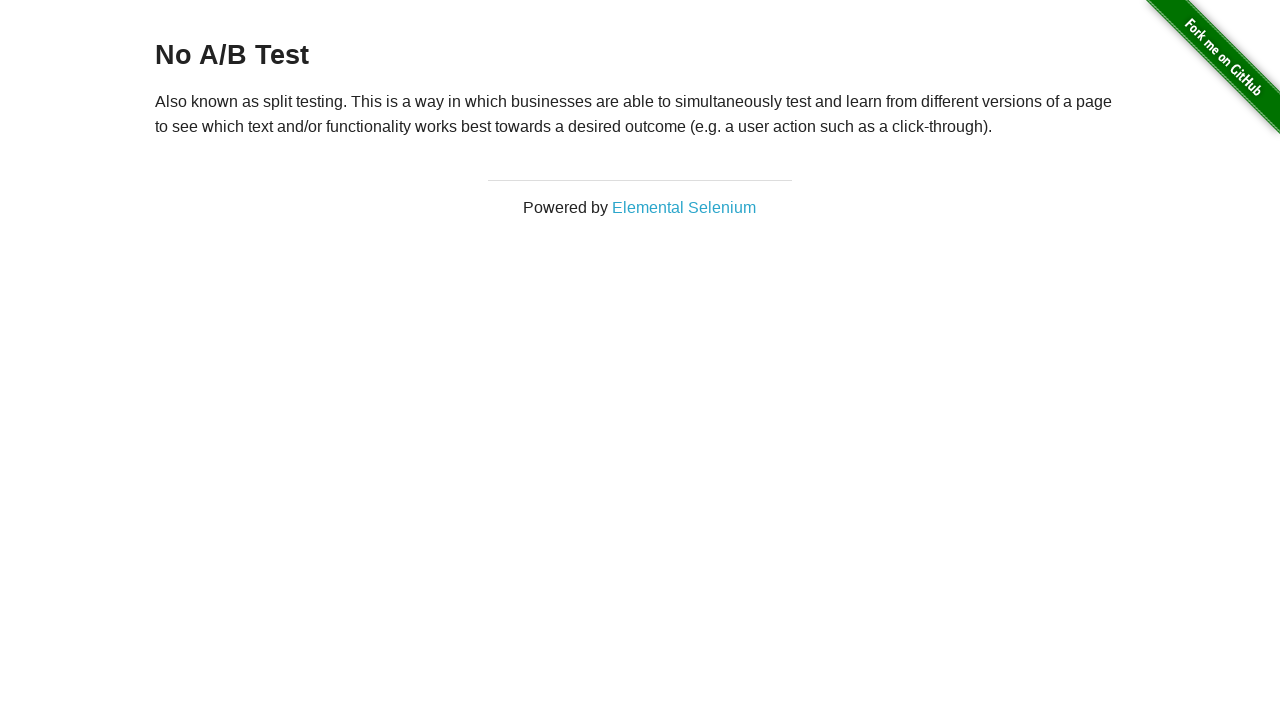